Tests dynamic content by logging in with ads enabled and verifying that advertisement GIFs are displayed

Starting URL: https://demo.applitools.com/hackathon.html?showAd=true

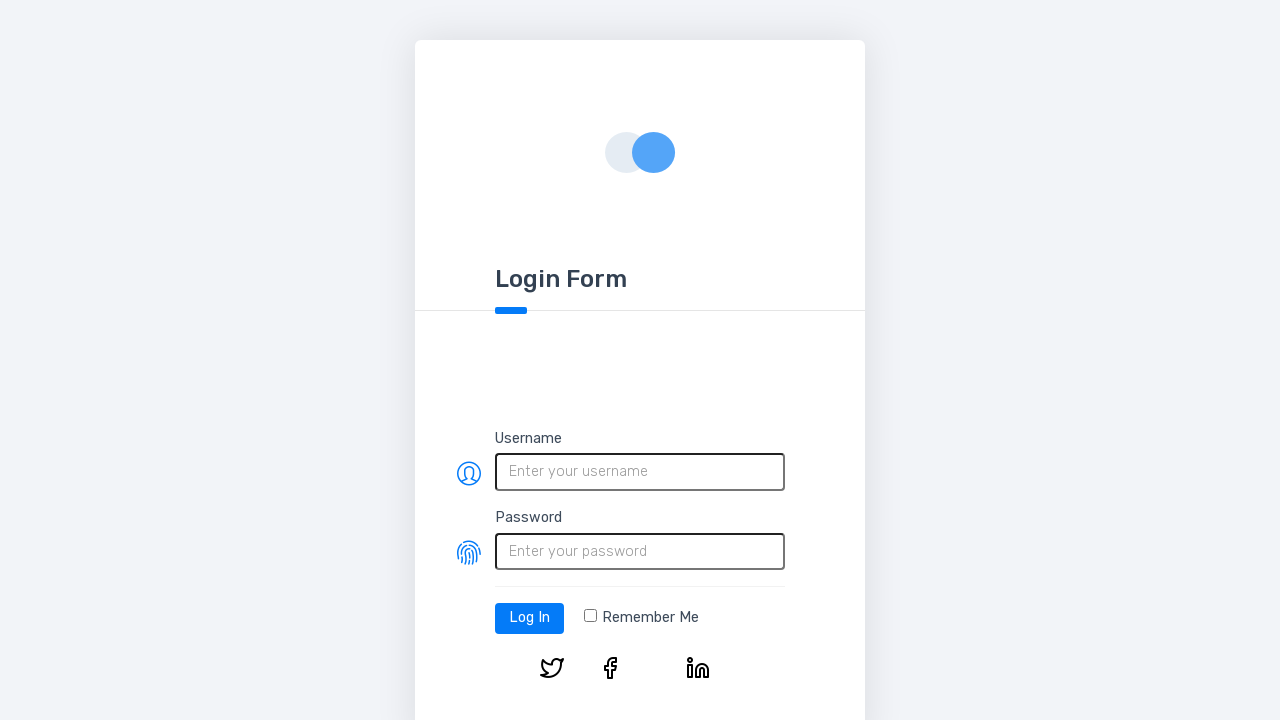

Filled username field with 'Admin' on #username
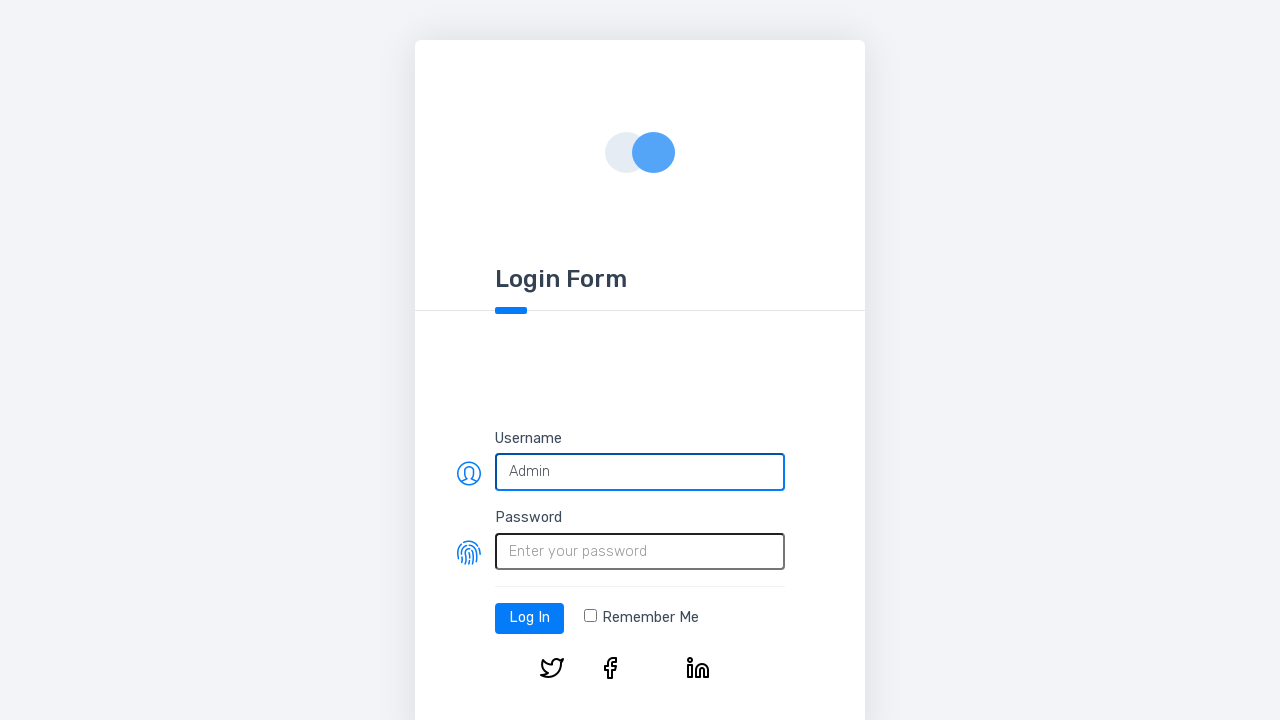

Filled password field with 'Admin' on #password
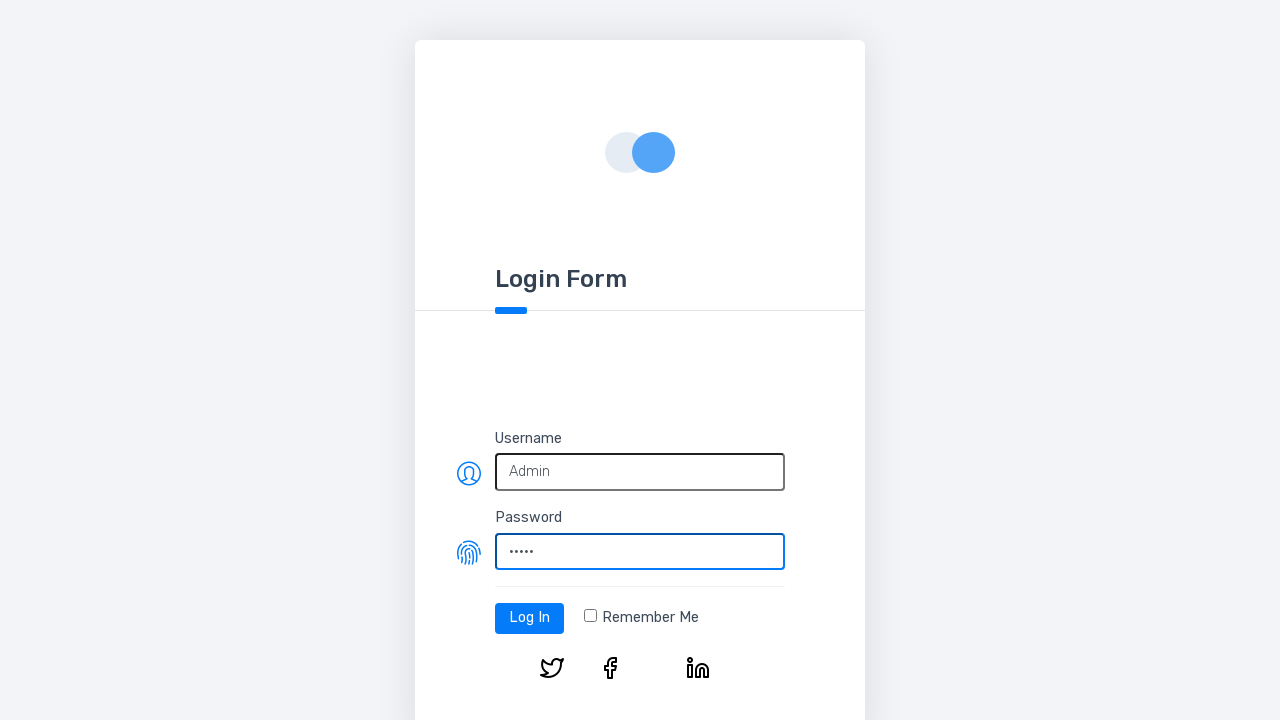

Pressed Enter to submit login form on #password
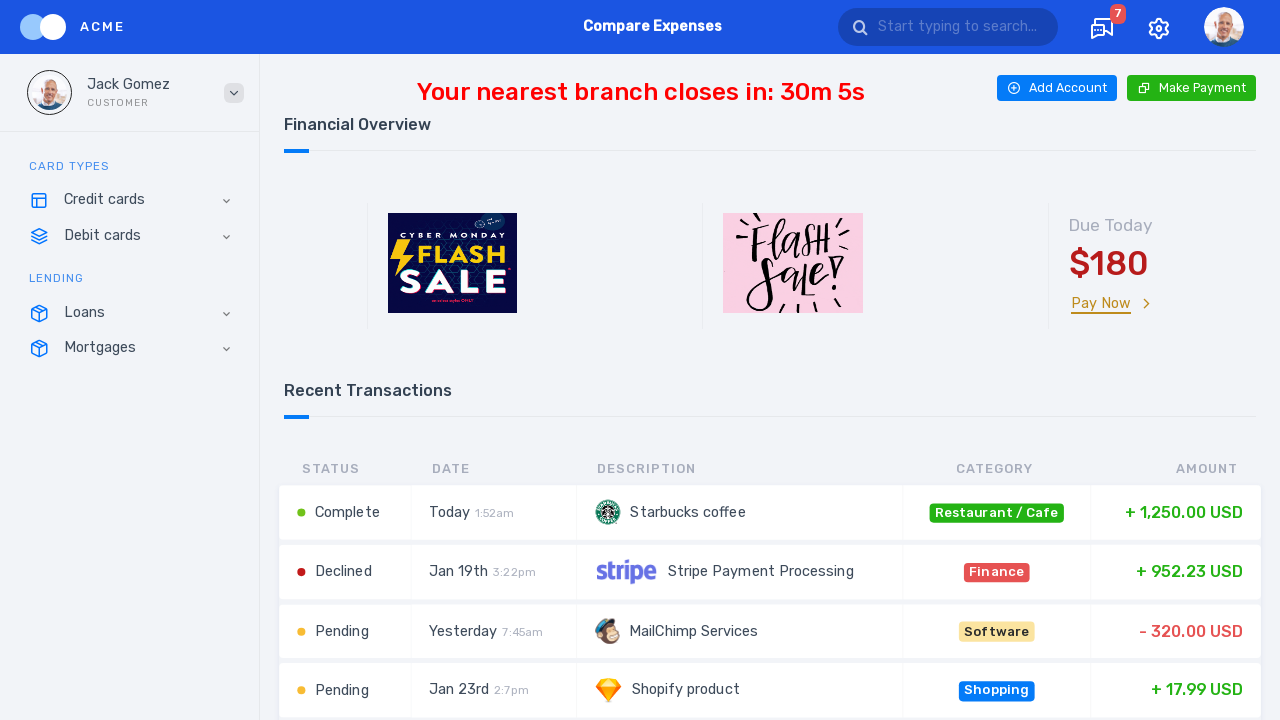

First advertisement GIF loaded
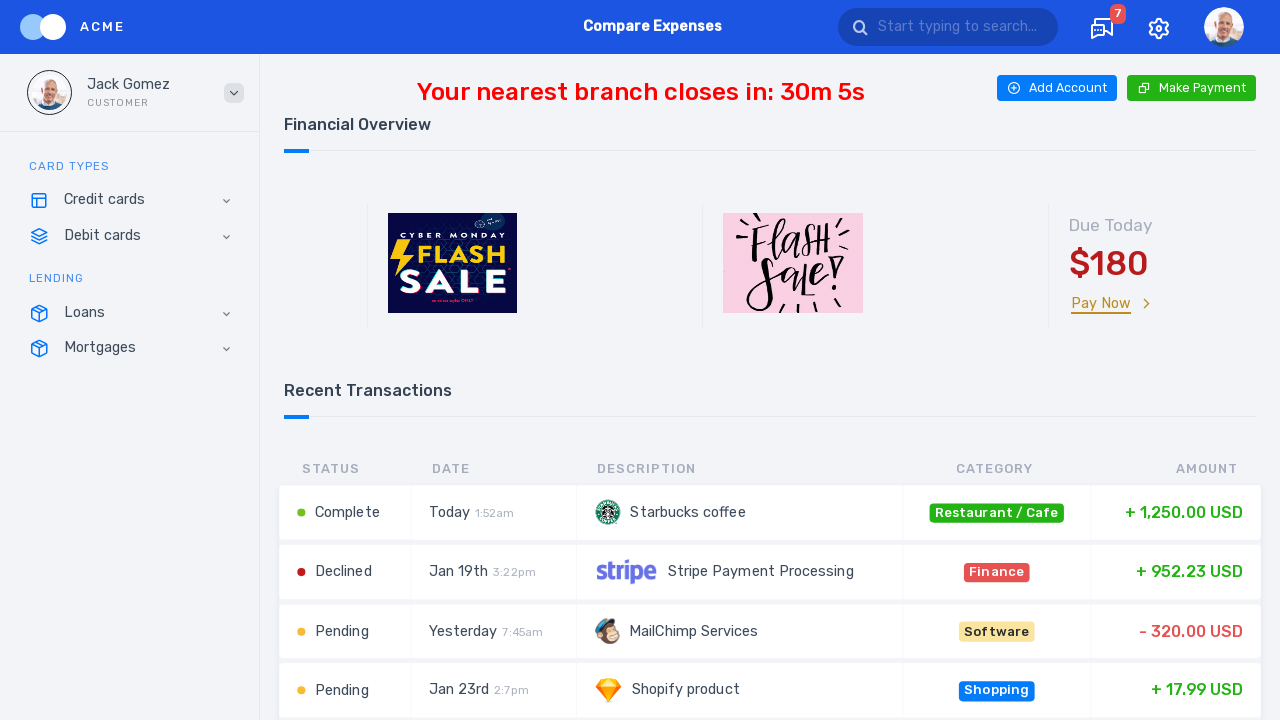

Verified first advertisement GIF is visible
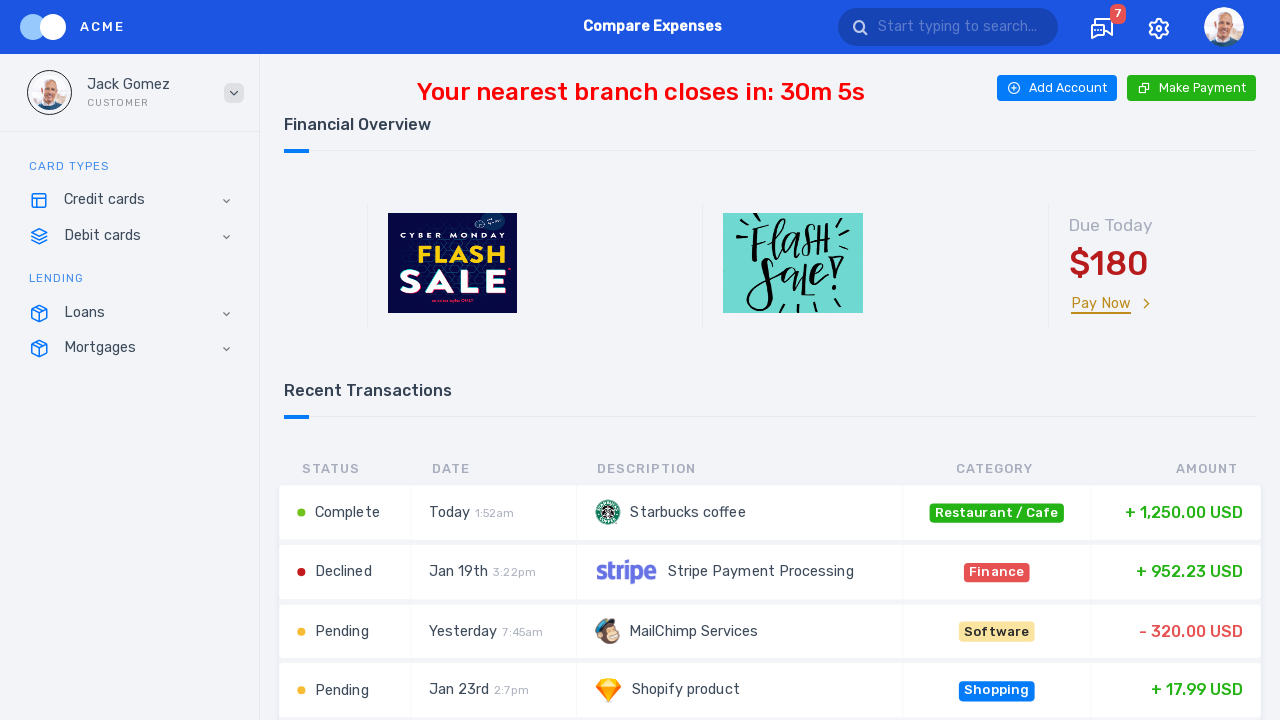

Second advertisement GIF loaded
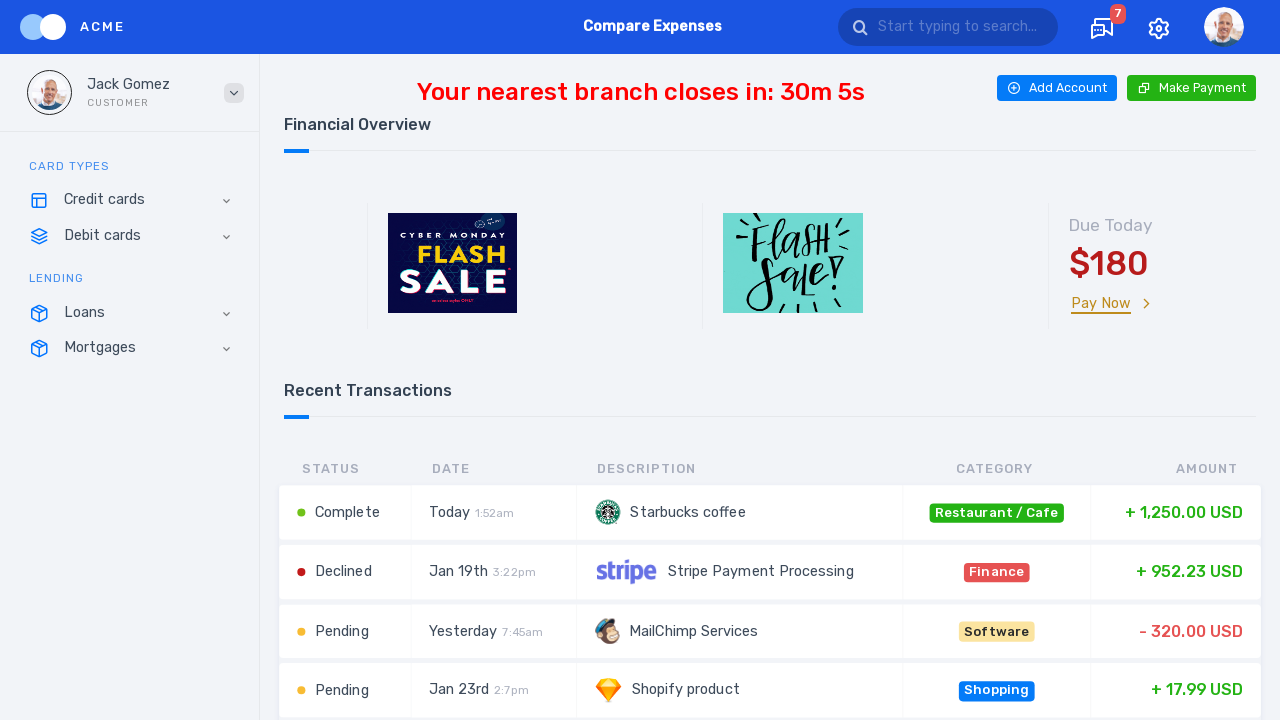

Verified second advertisement GIF is visible
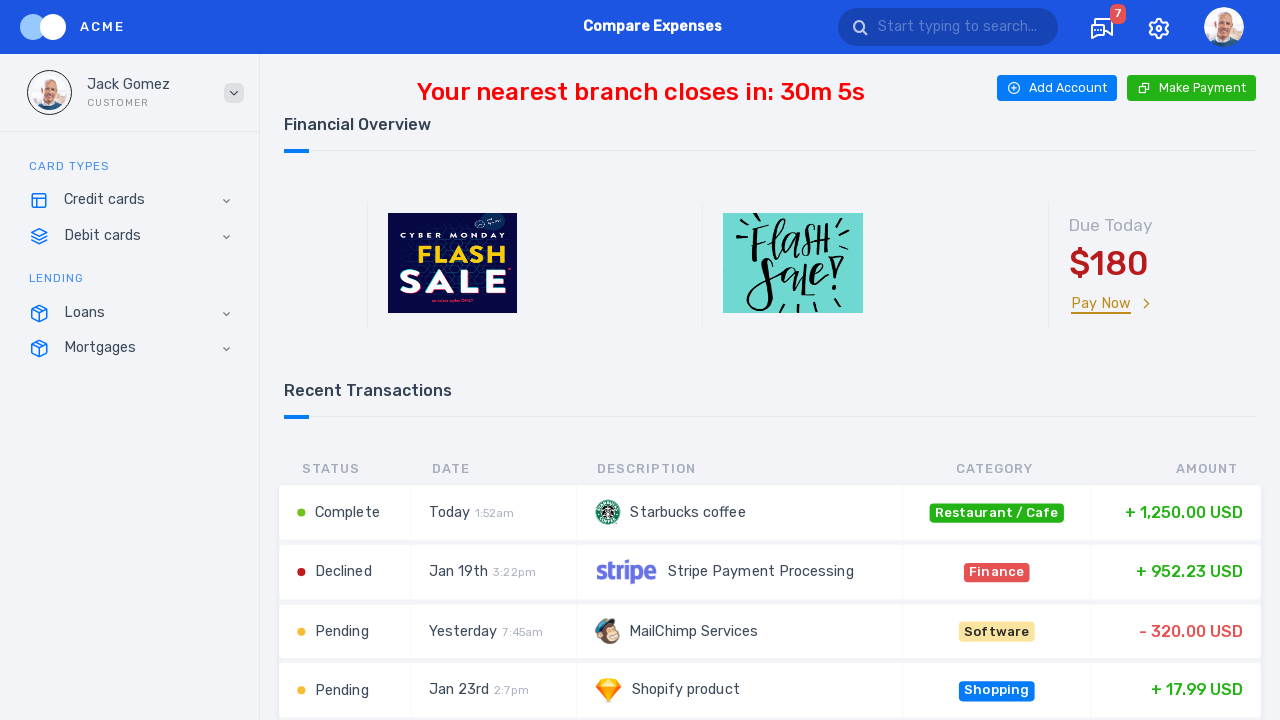

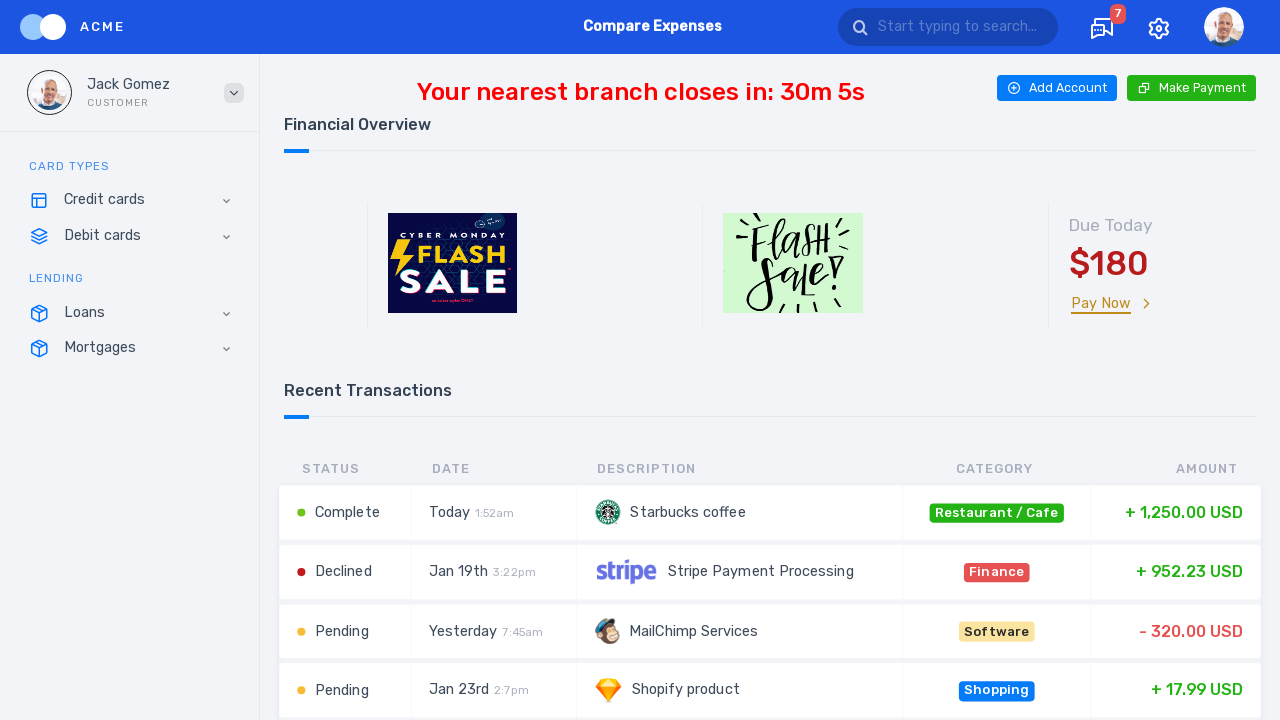